Tests the Python.org search functionality by entering "pycon" as a search query and verifying that results are returned.

Starting URL: http://www.python.org

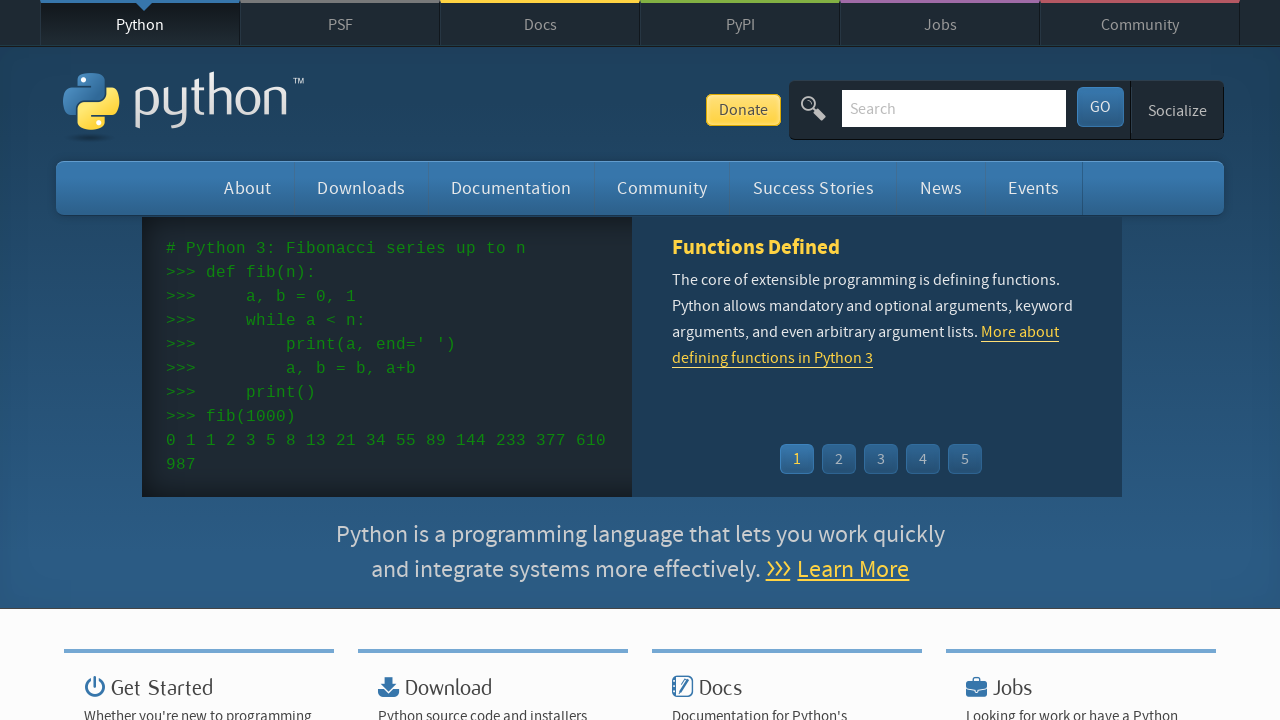

Verified 'Python' is in page title
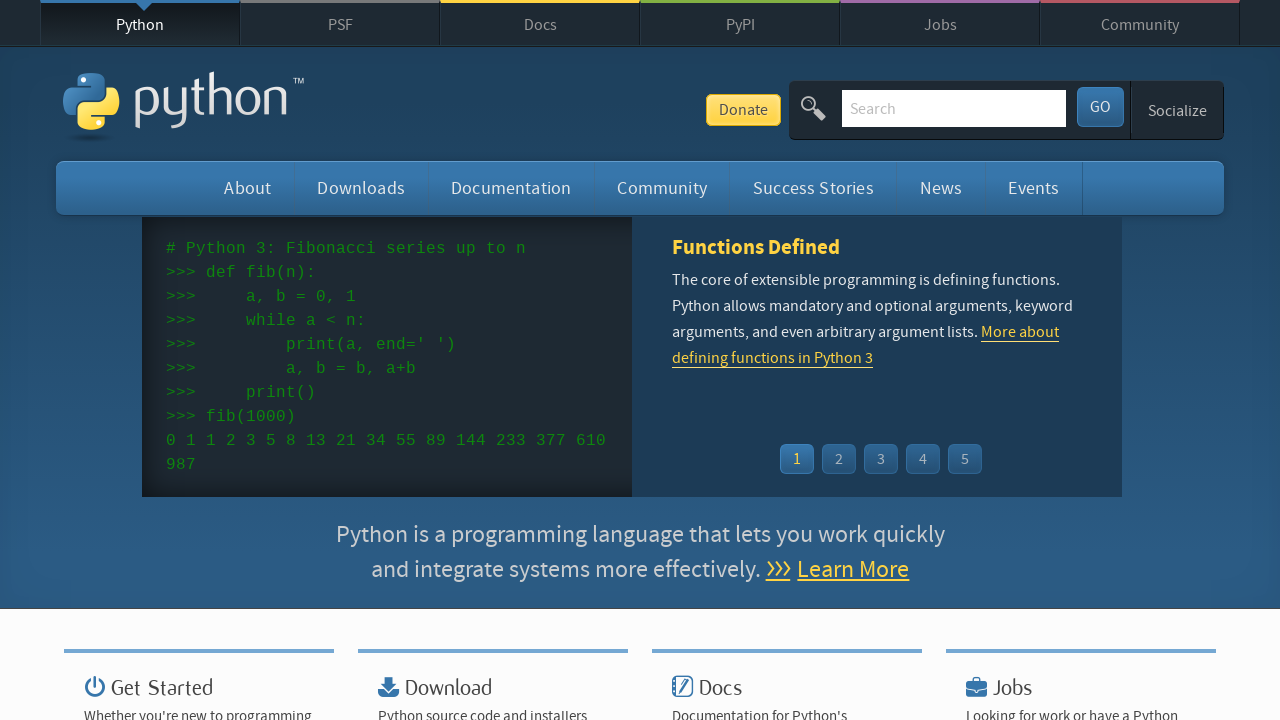

Filled search input with 'pycon' on input[name='q']
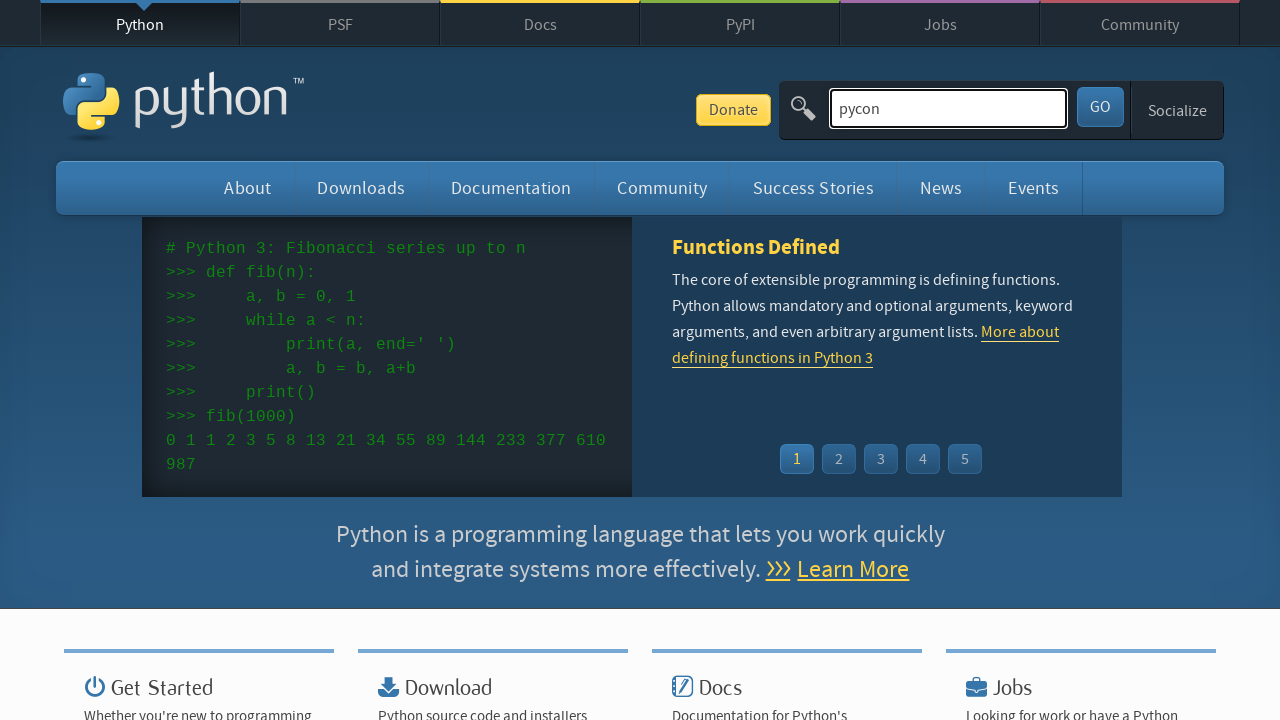

Pressed Enter to submit search query on input[name='q']
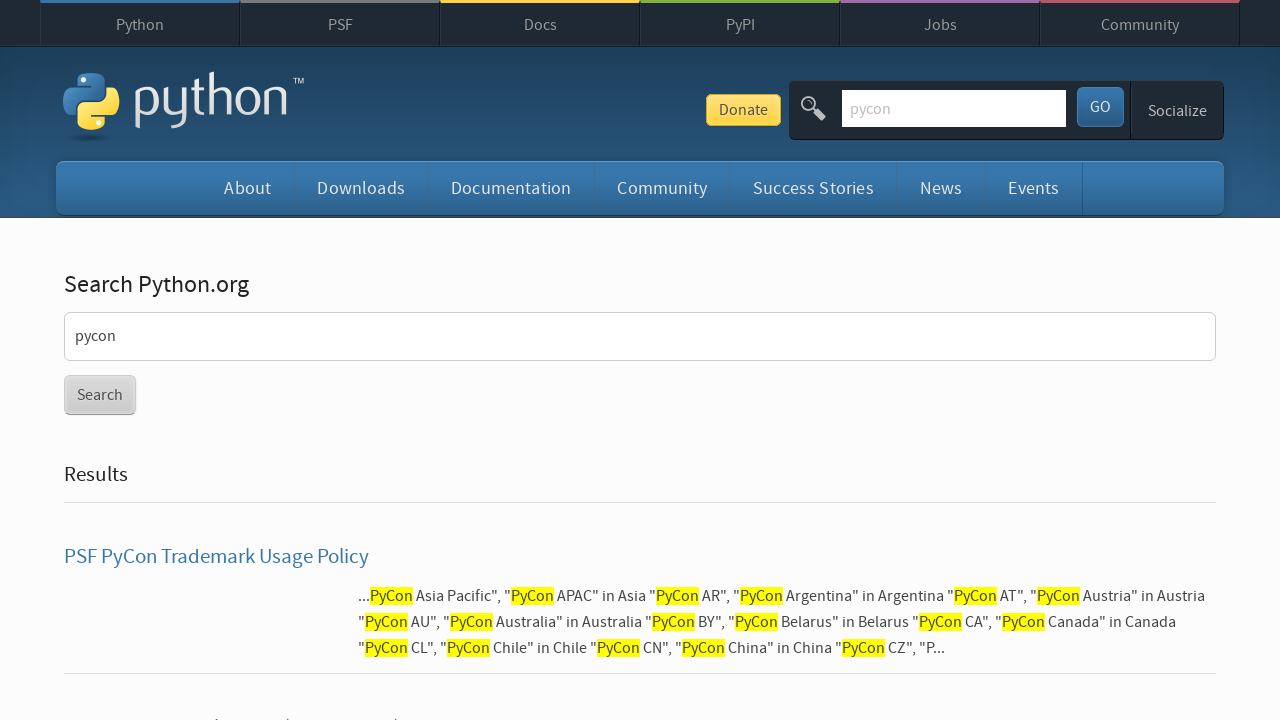

Waited for network idle after search submission
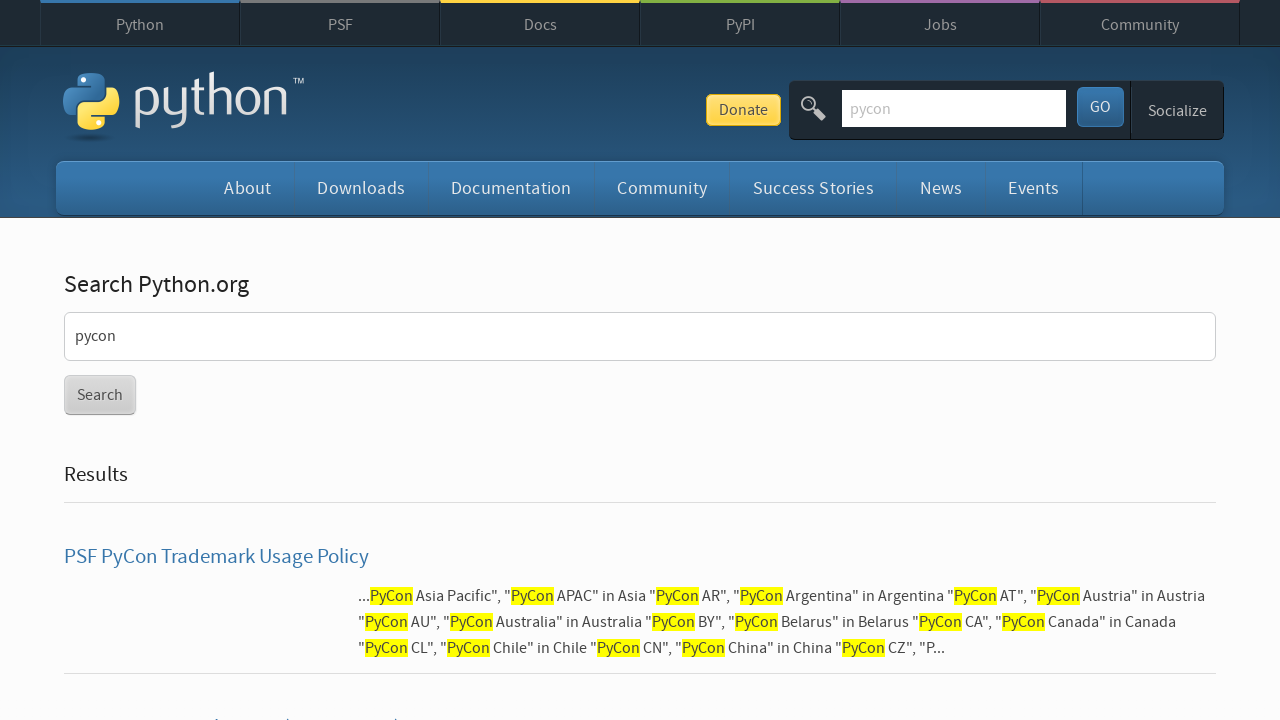

Verified search results were returned (no 'No results found' message)
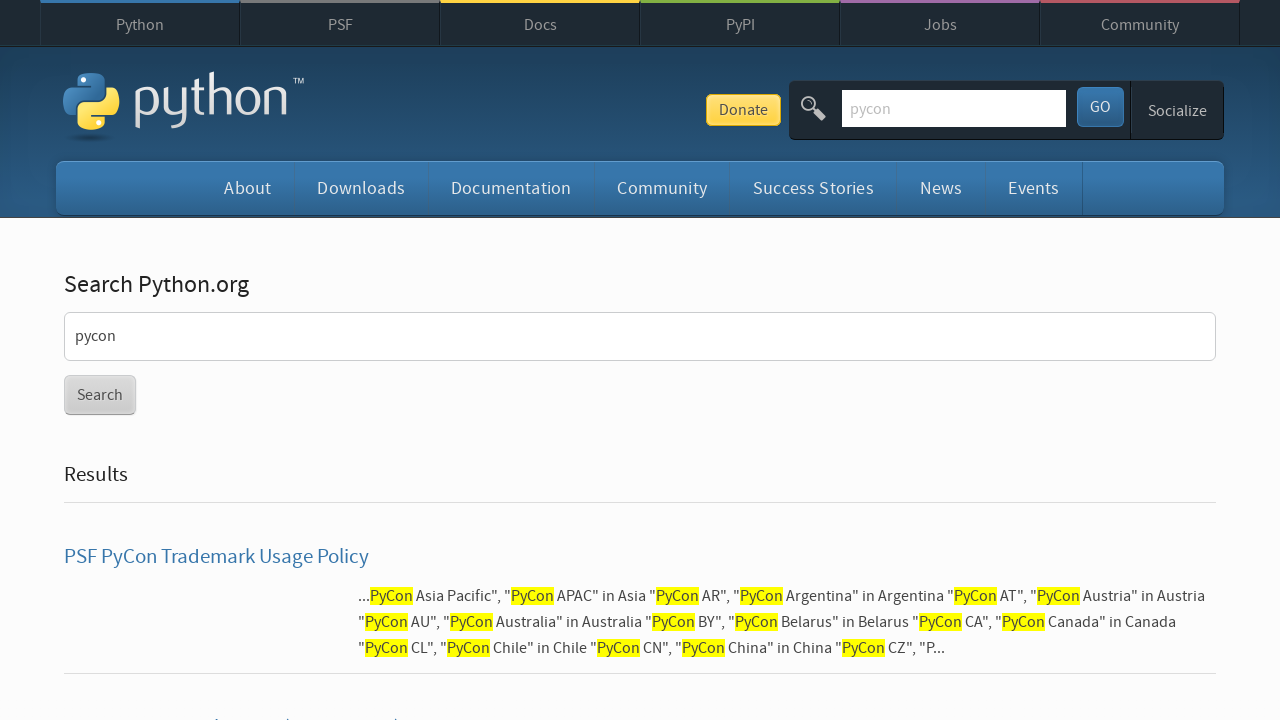

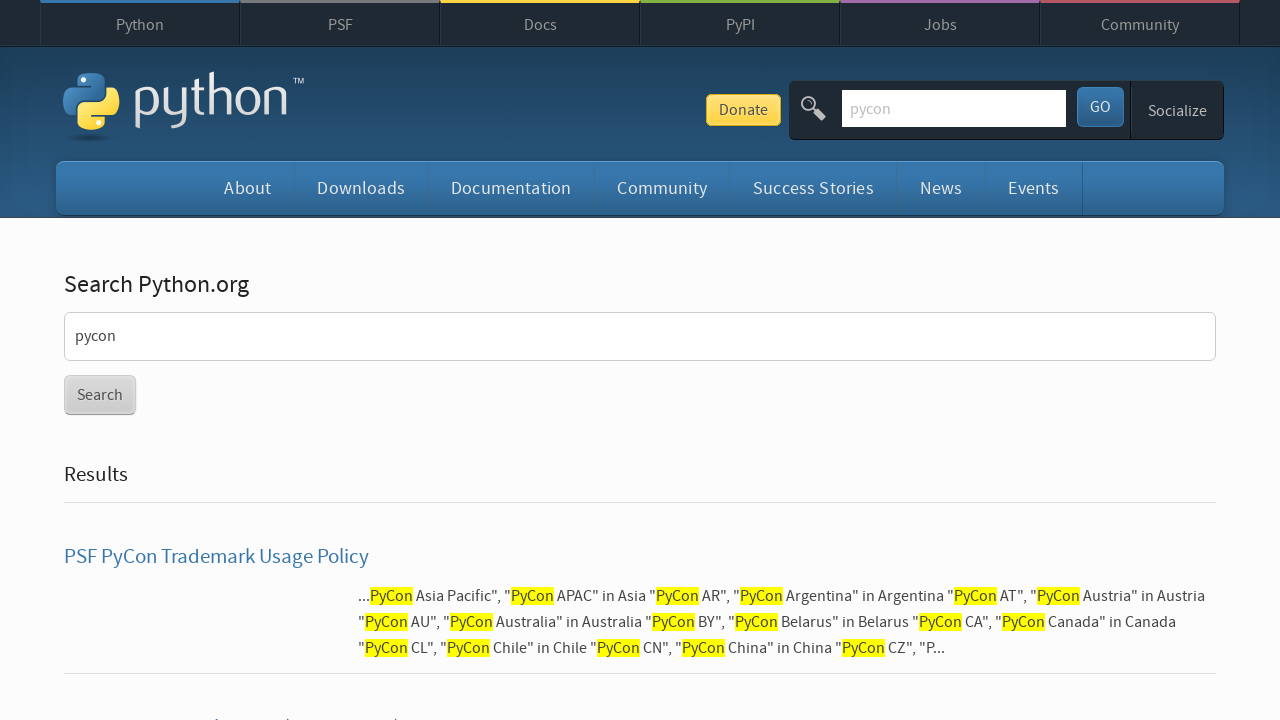